Waits for a submit button to be clickable and then clicks it

Starting URL: http://only-testing-blog.blogspot.in/2014/01/textbox.html

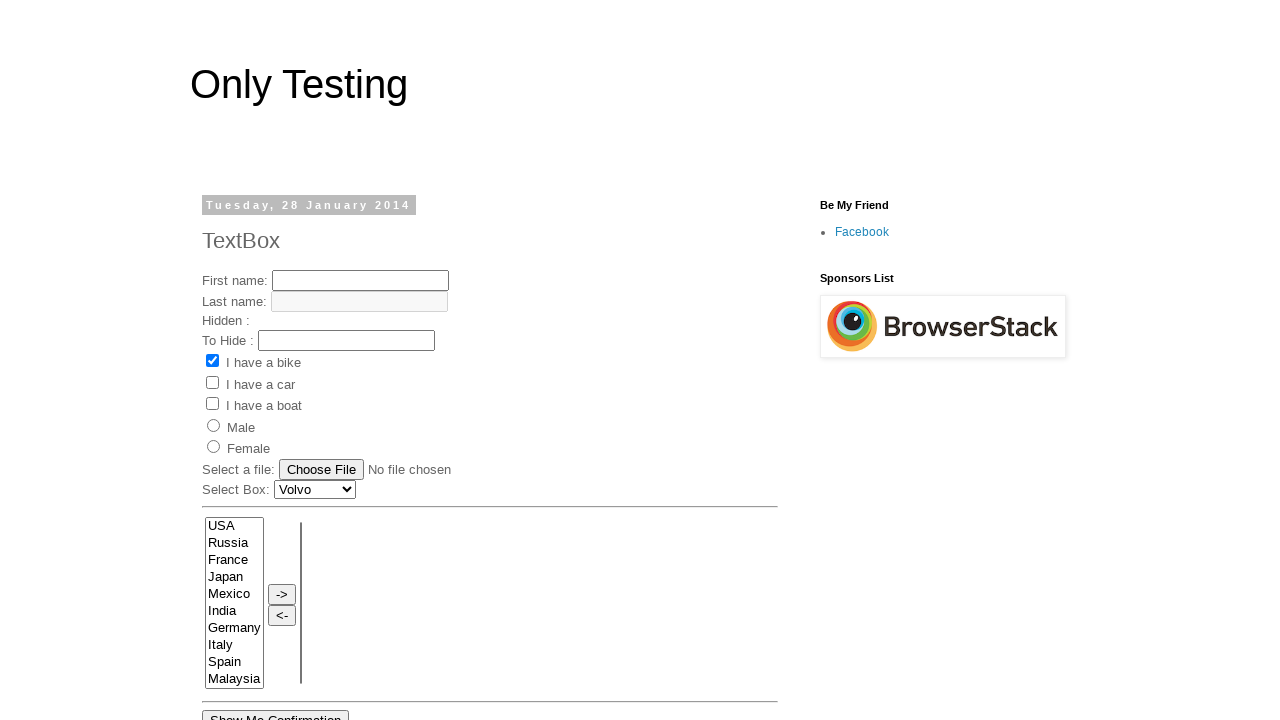

Waited for submit button to become visible
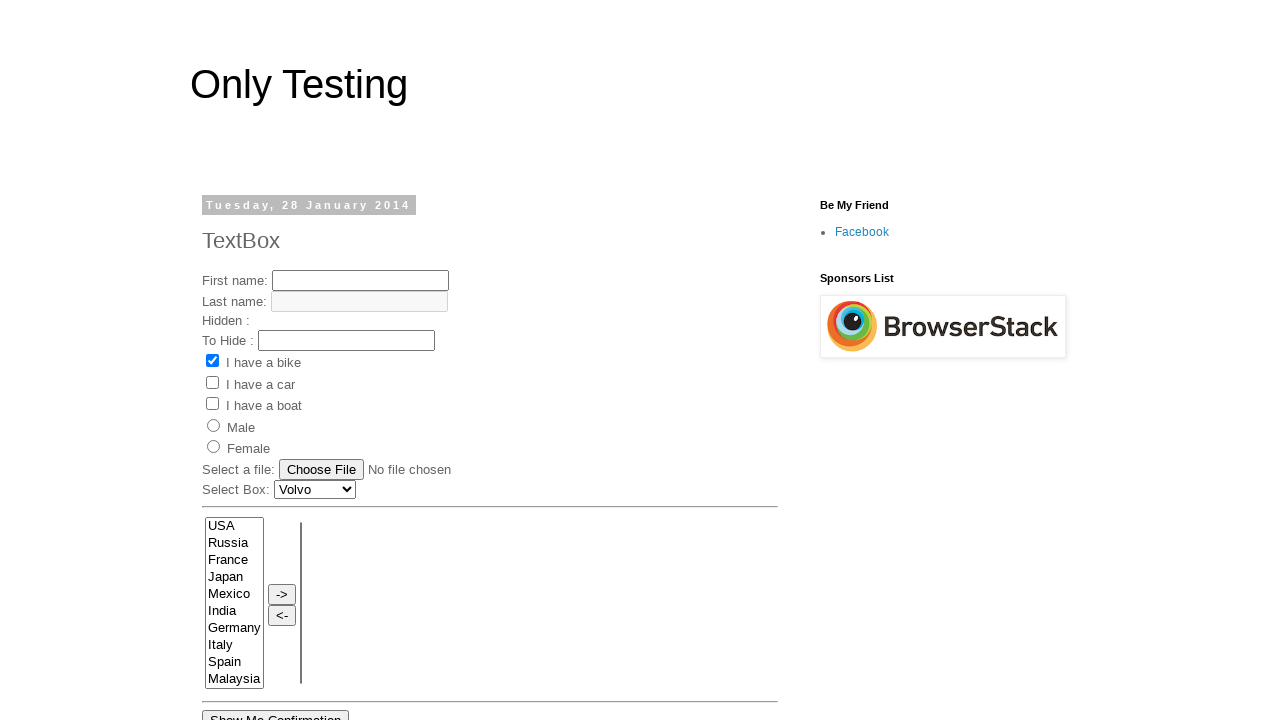

Clicked the submit button at (452, 361) on xpath=//input[@id='submitButton']
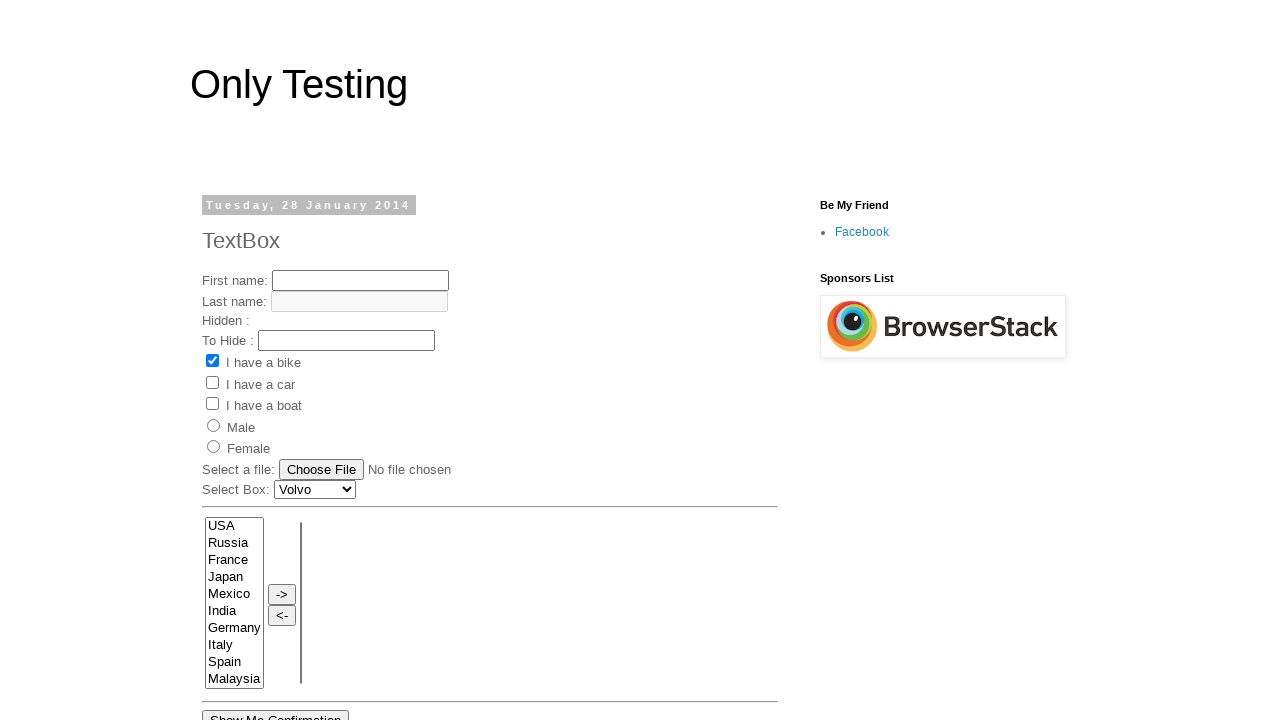

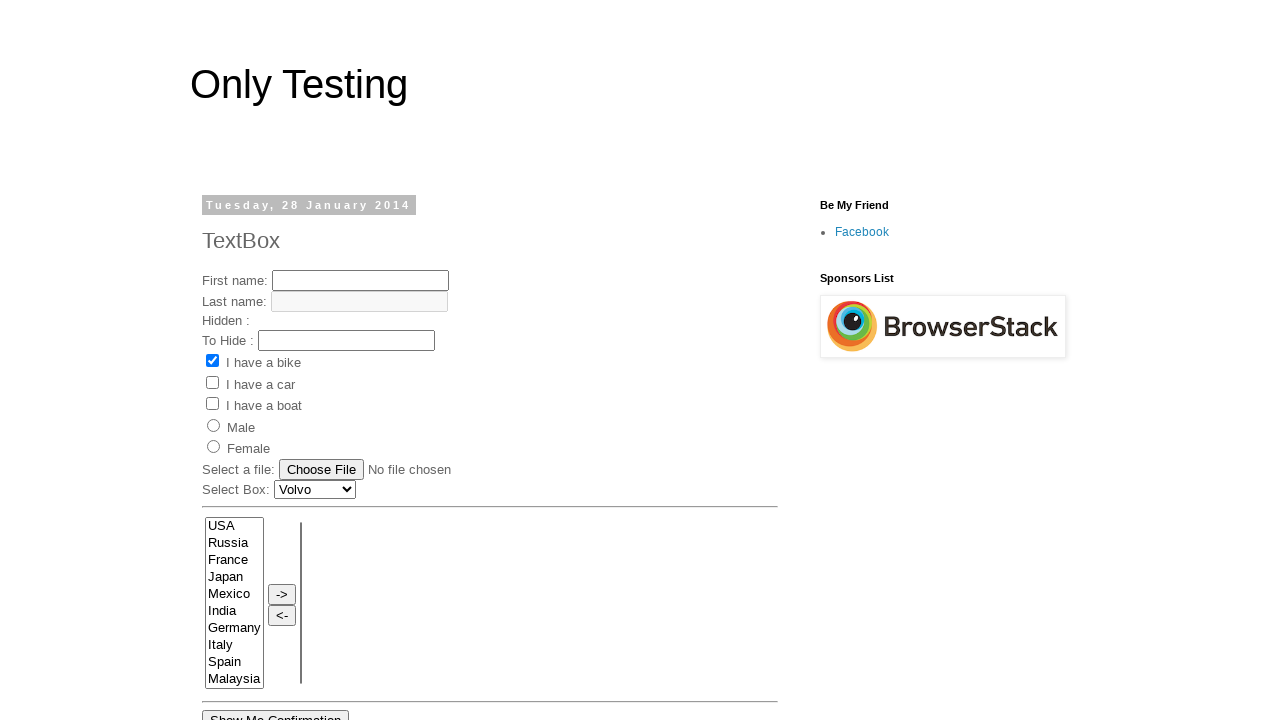